Tests browser navigation functions including navigating to a new page, going back, forward, and refreshing the page

Starting URL: http://toolsqa.com/

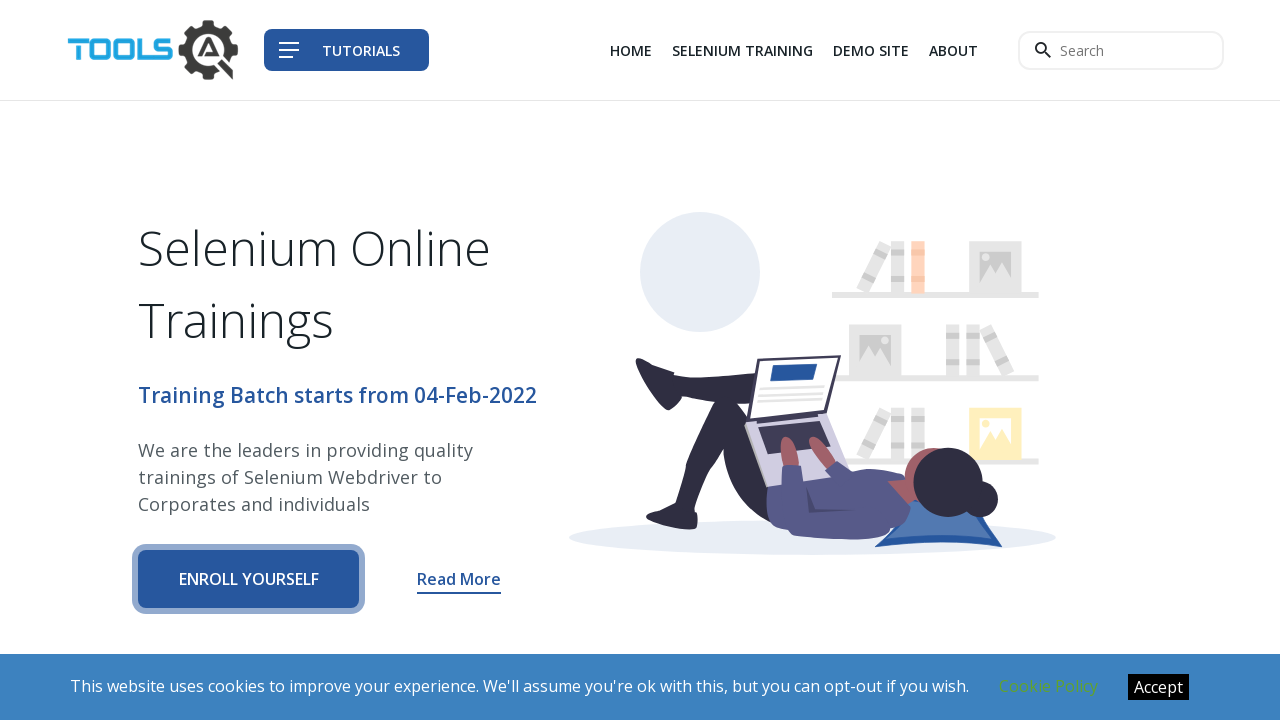

Navigated to Selenium tutorial page at http://toolsqa.com/selenium-tutorial/
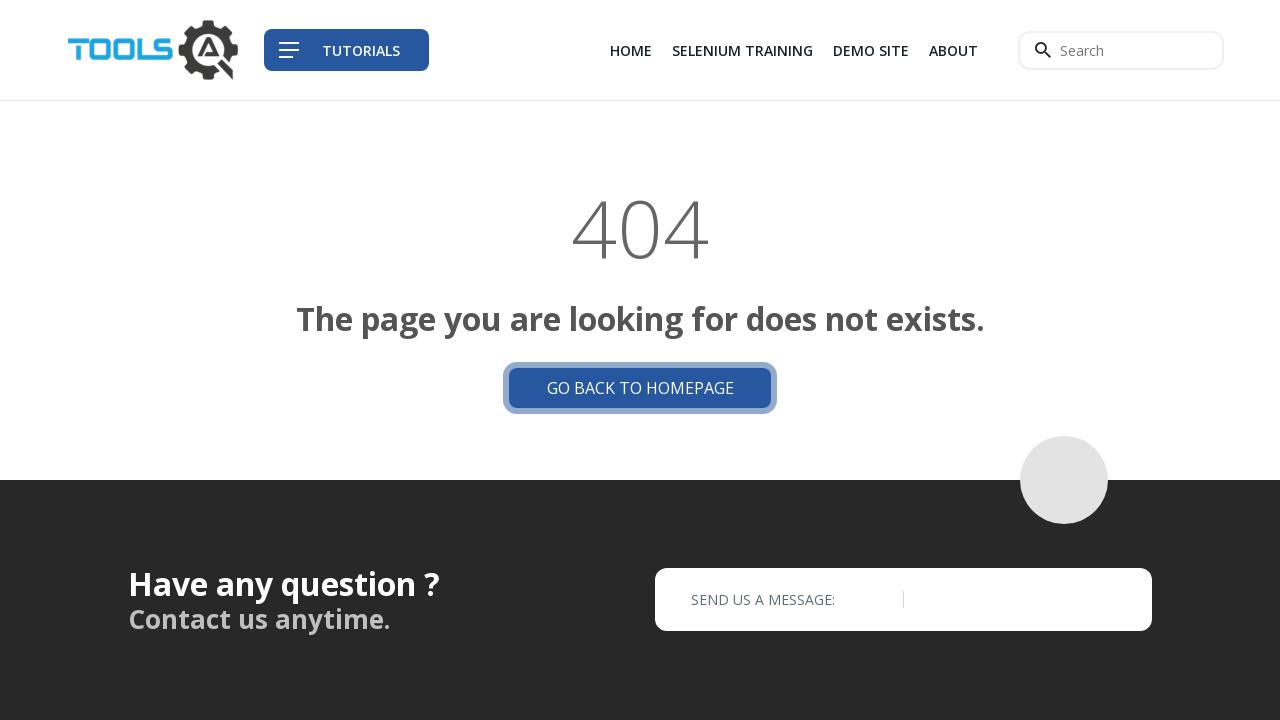

Navigated back to the original ToolsQA home page
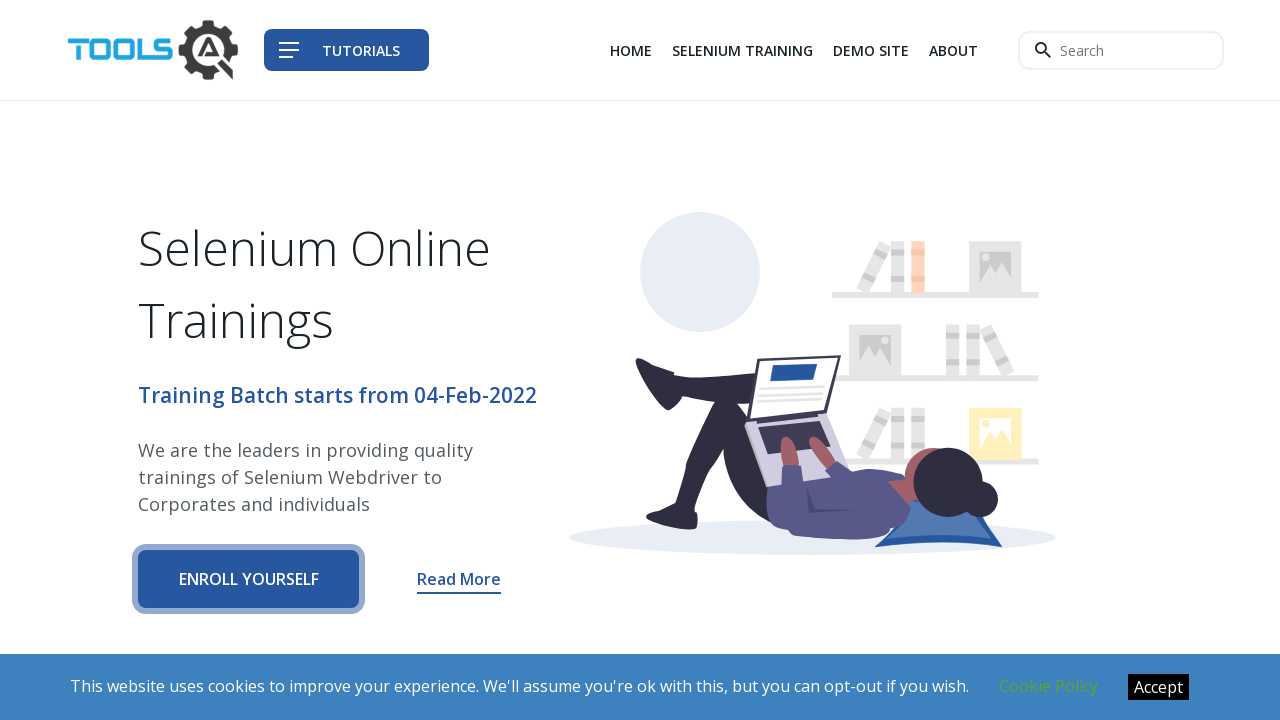

Navigated forward to Selenium tutorial page
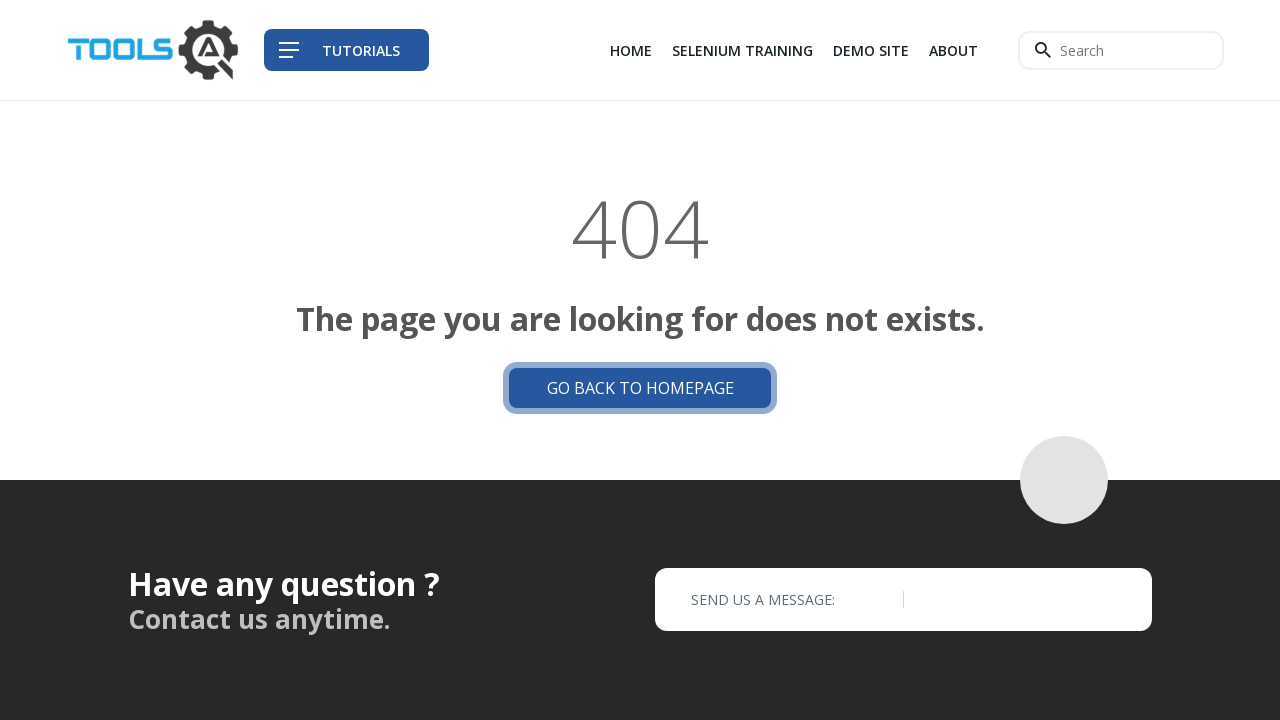

Refreshed the current page
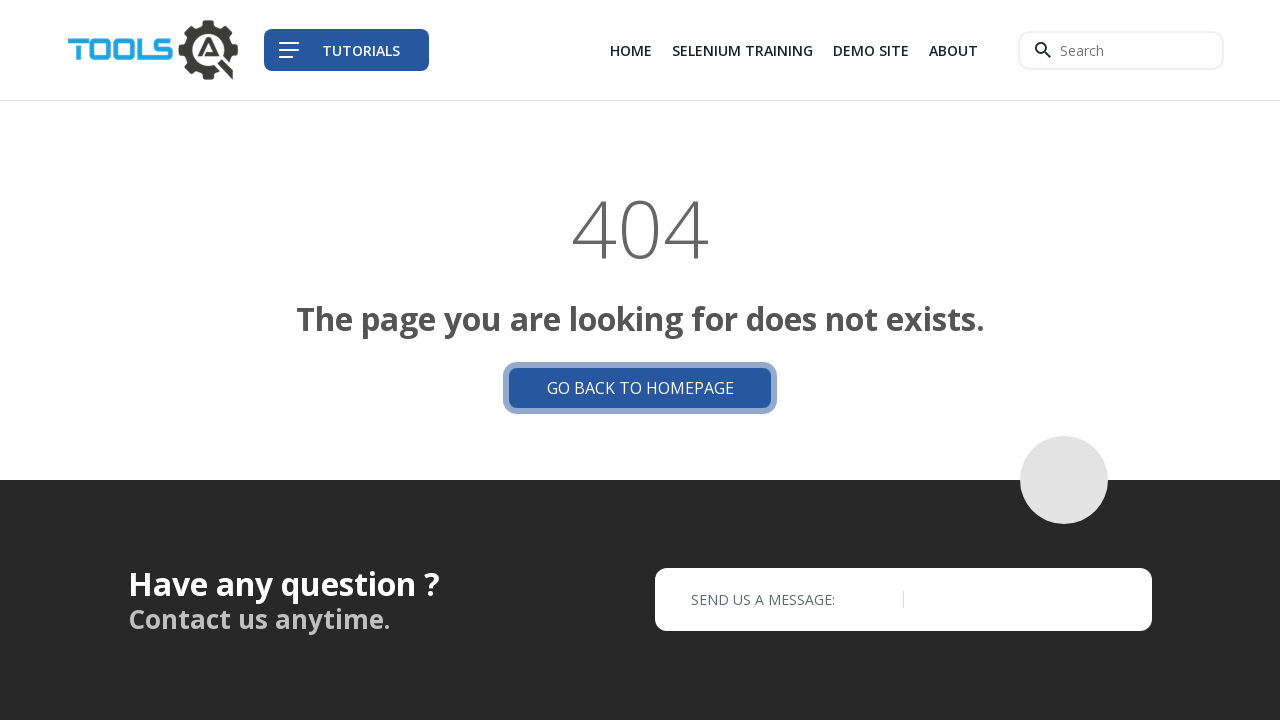

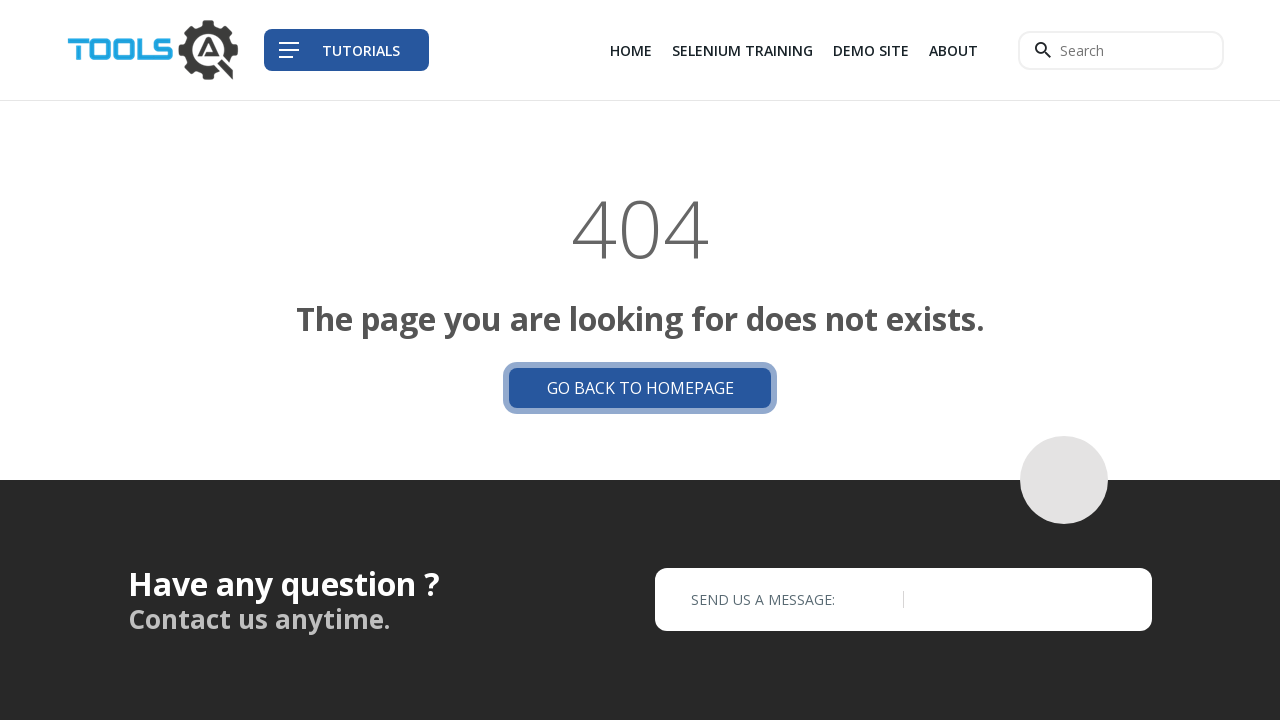